Tests JavaScript confirm dialog by clicking OK and verifying the result message shows "You clicked: Ok"

Starting URL: https://the-internet.herokuapp.com/

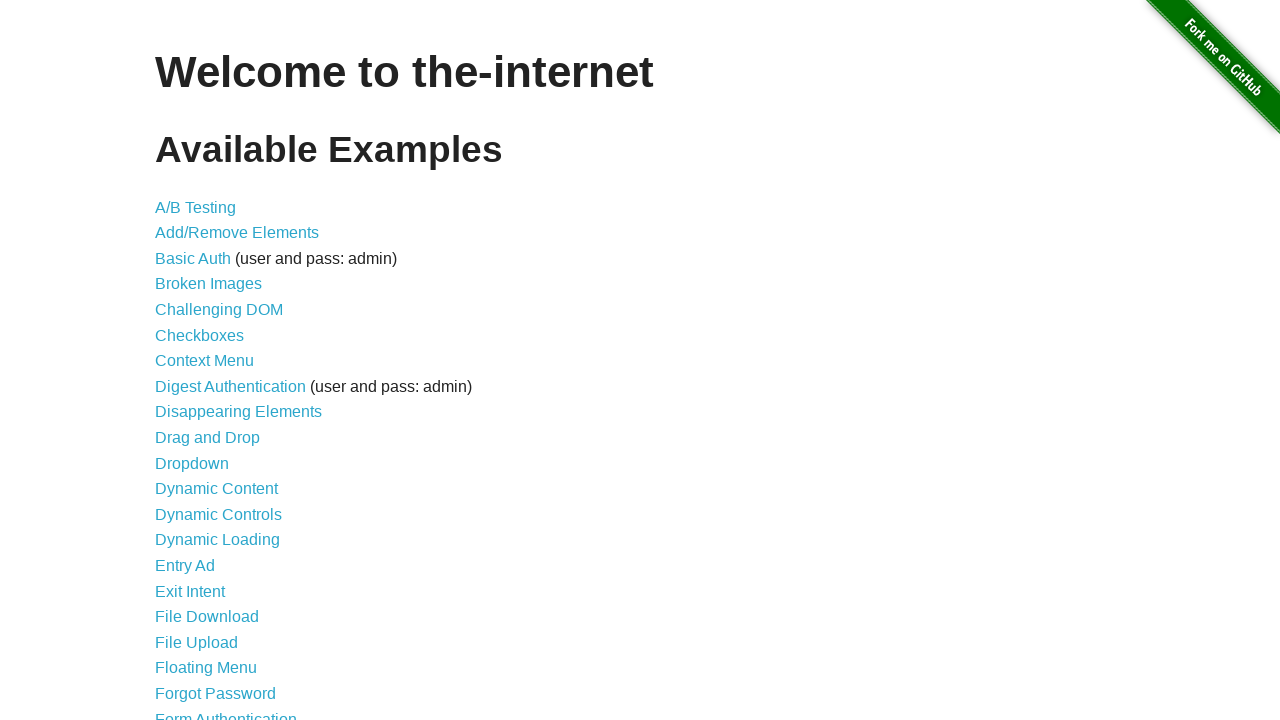

Clicked on JavaScript Alerts link at (214, 361) on text=JavaScript Alerts
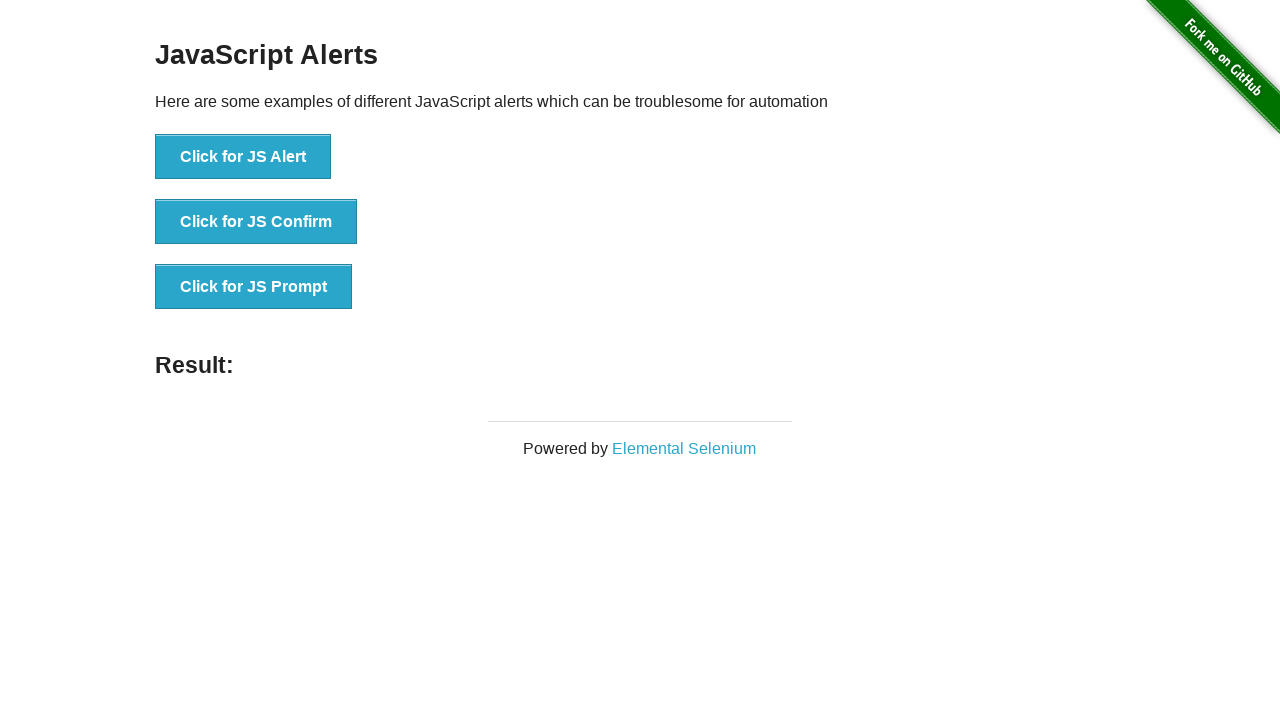

Set up dialog handler to accept confirm dialog
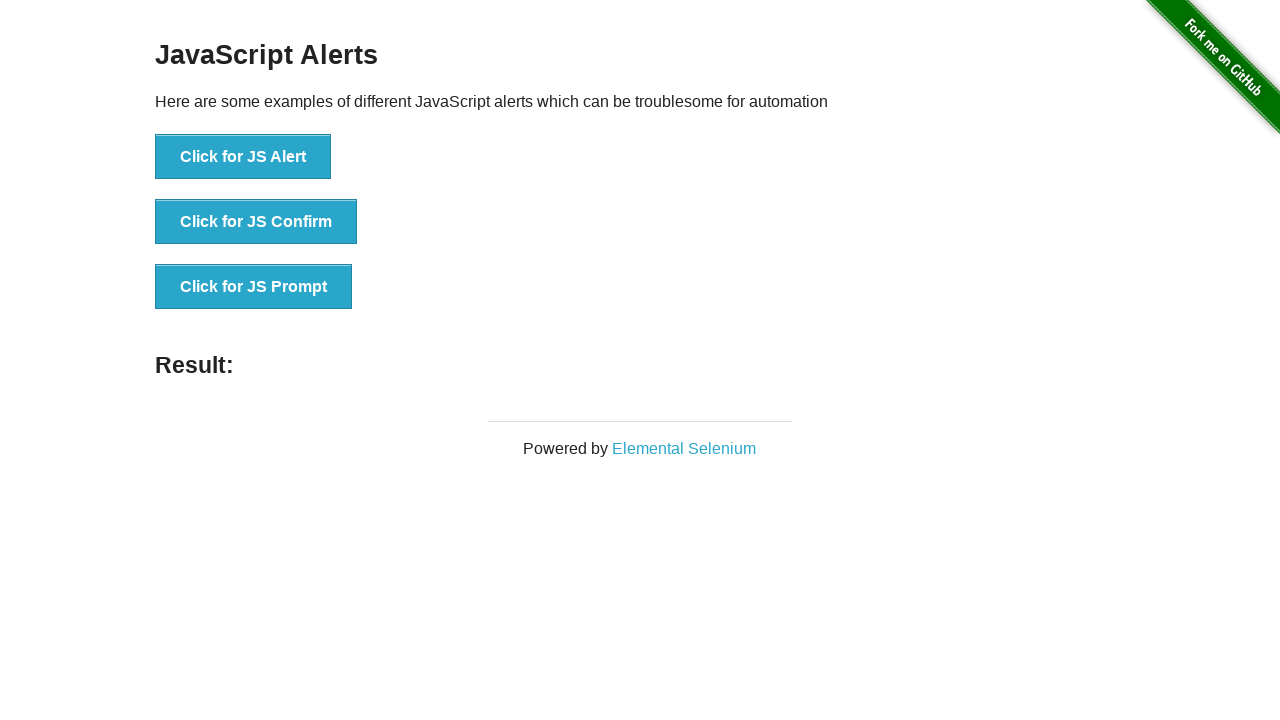

Clicked the JavaScript confirm button at (256, 222) on xpath=//button[text()='Click for JS Confirm']
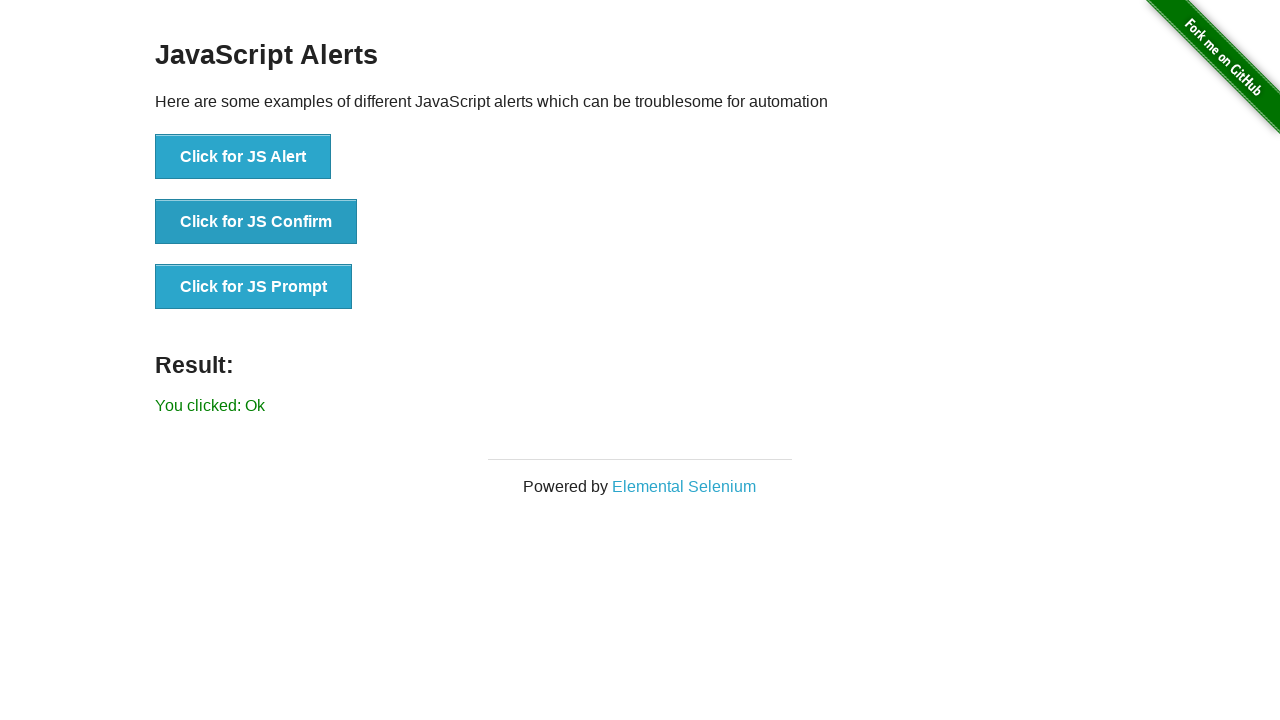

Result message element loaded
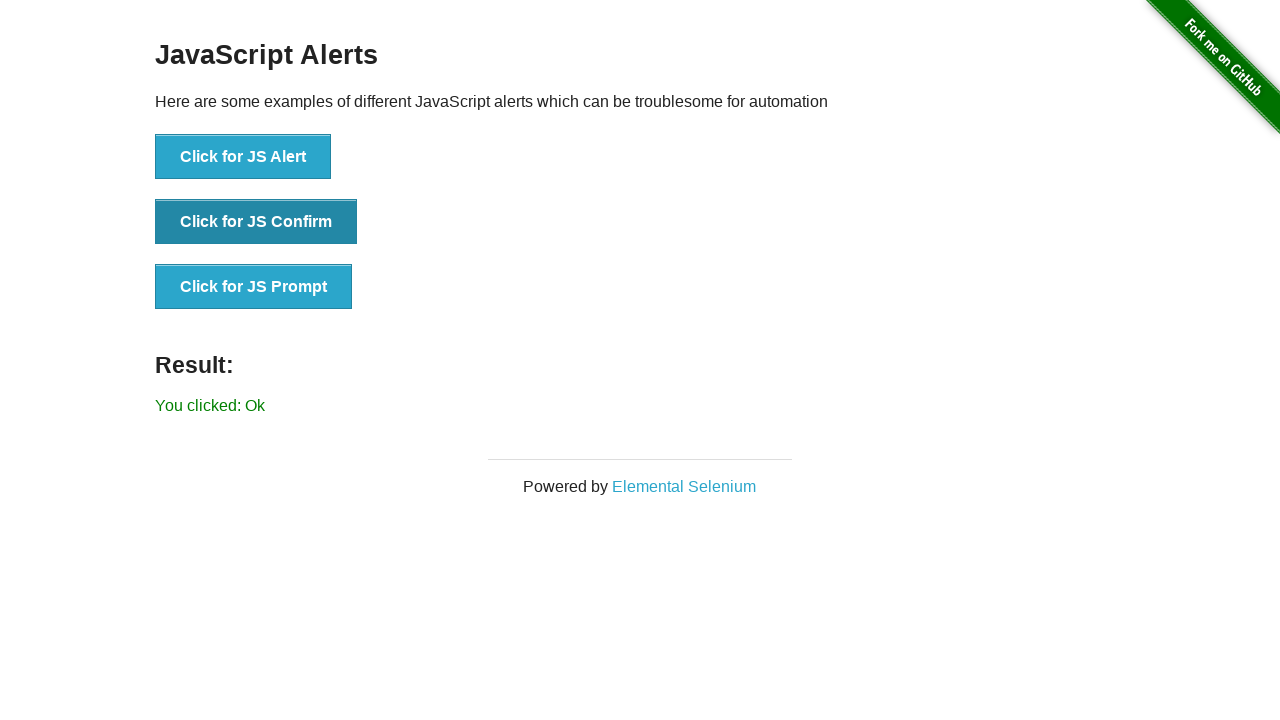

Retrieved result message: 'You clicked: Ok'
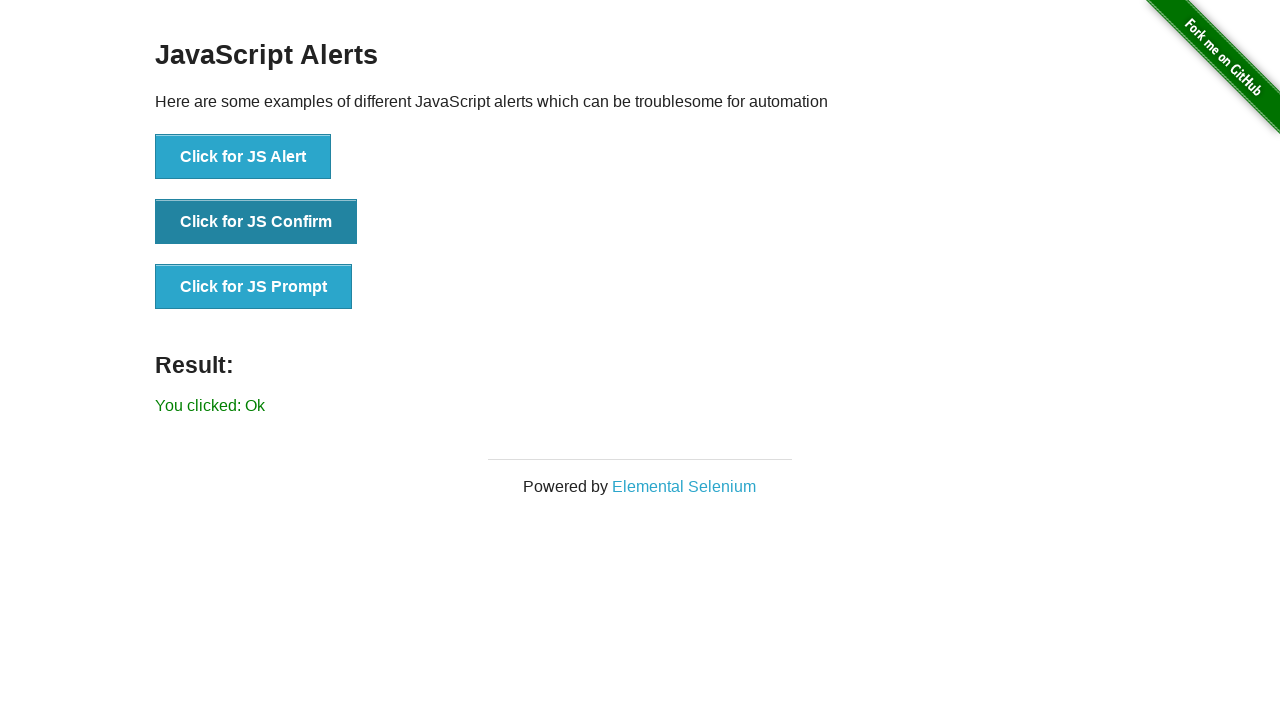

Verified result message shows 'You clicked: Ok'
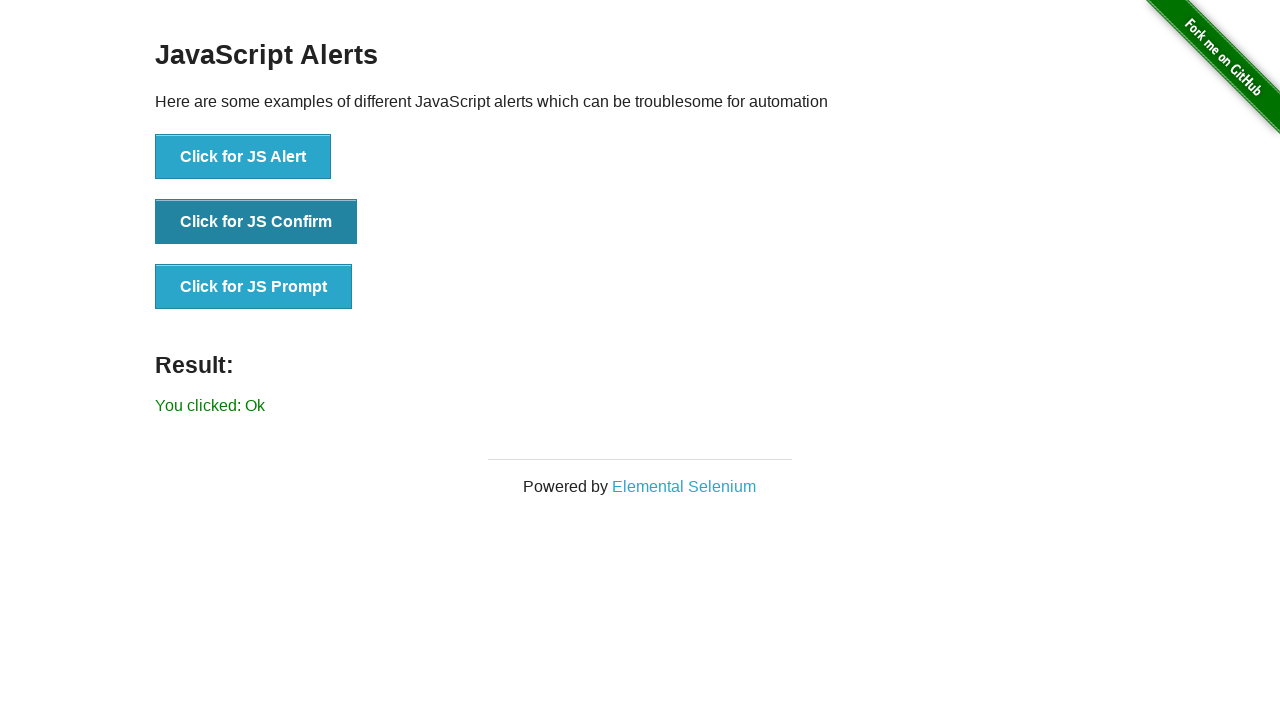

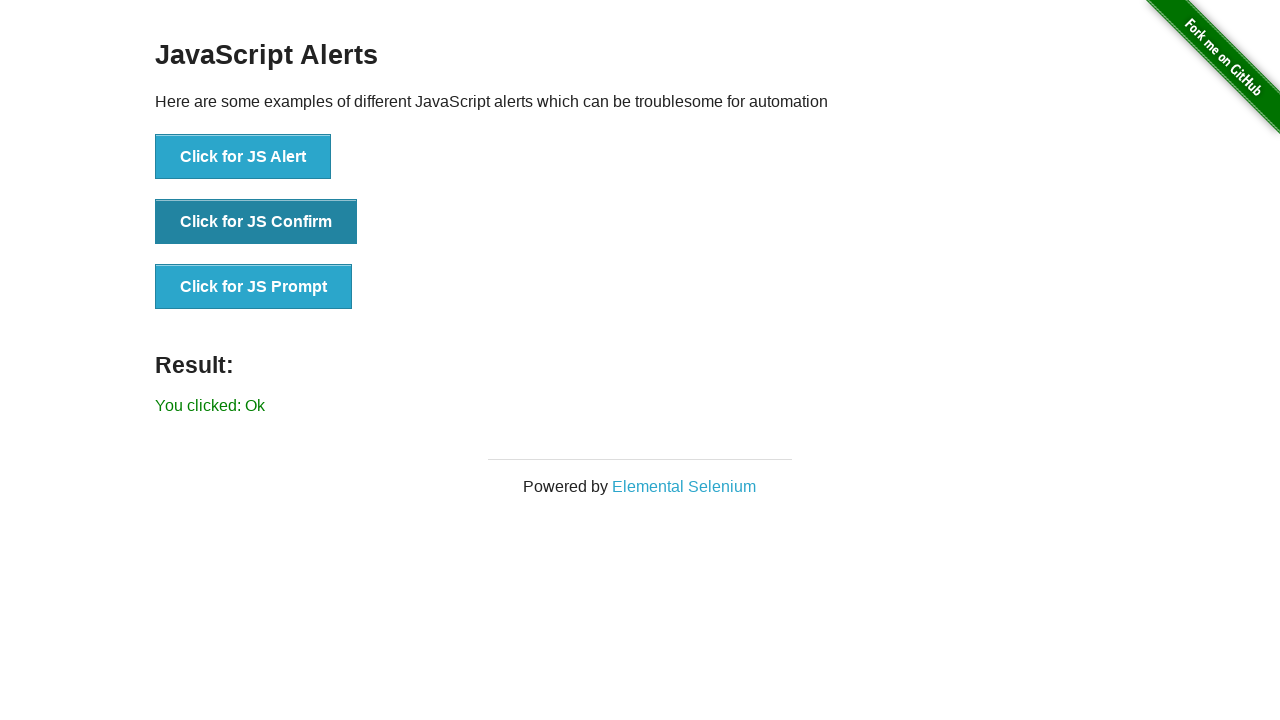